Tests the search functionality and category display by searching for "phone" and verifying that 8 category elements are displayed

Starting URL: https://www.testotomasyonu.com/

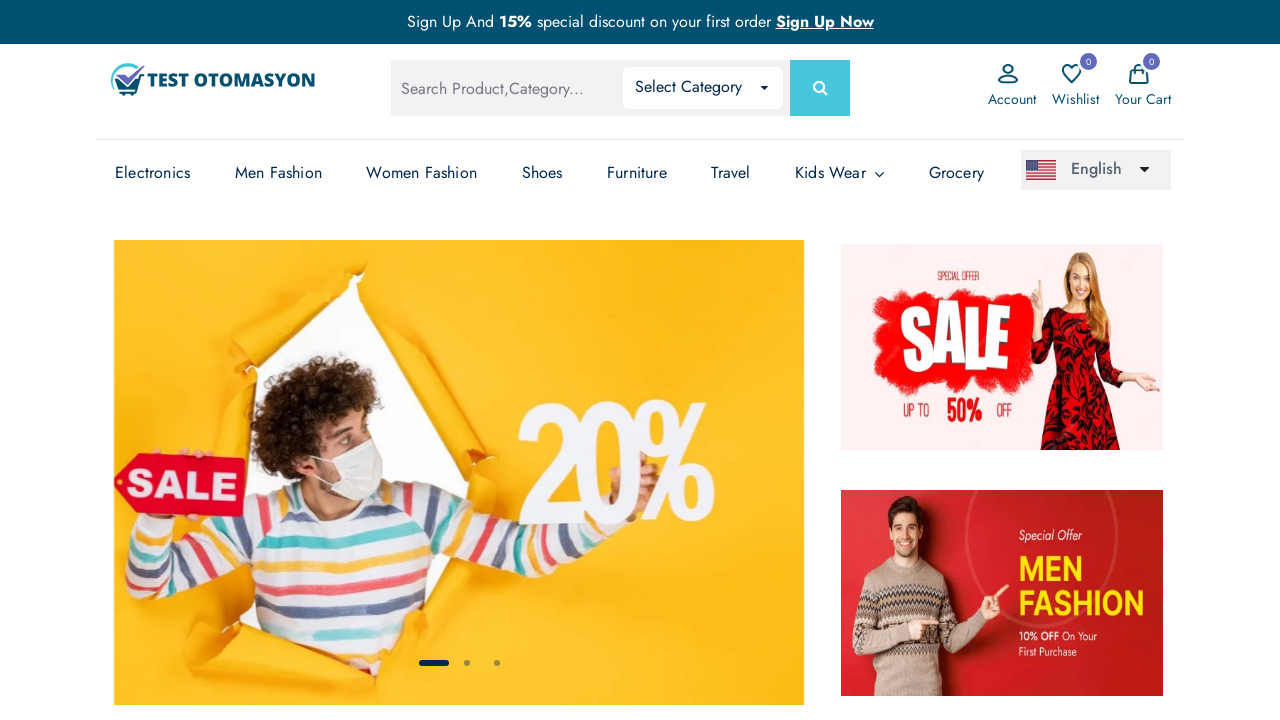

Filled search box with 'phone' on #global-search
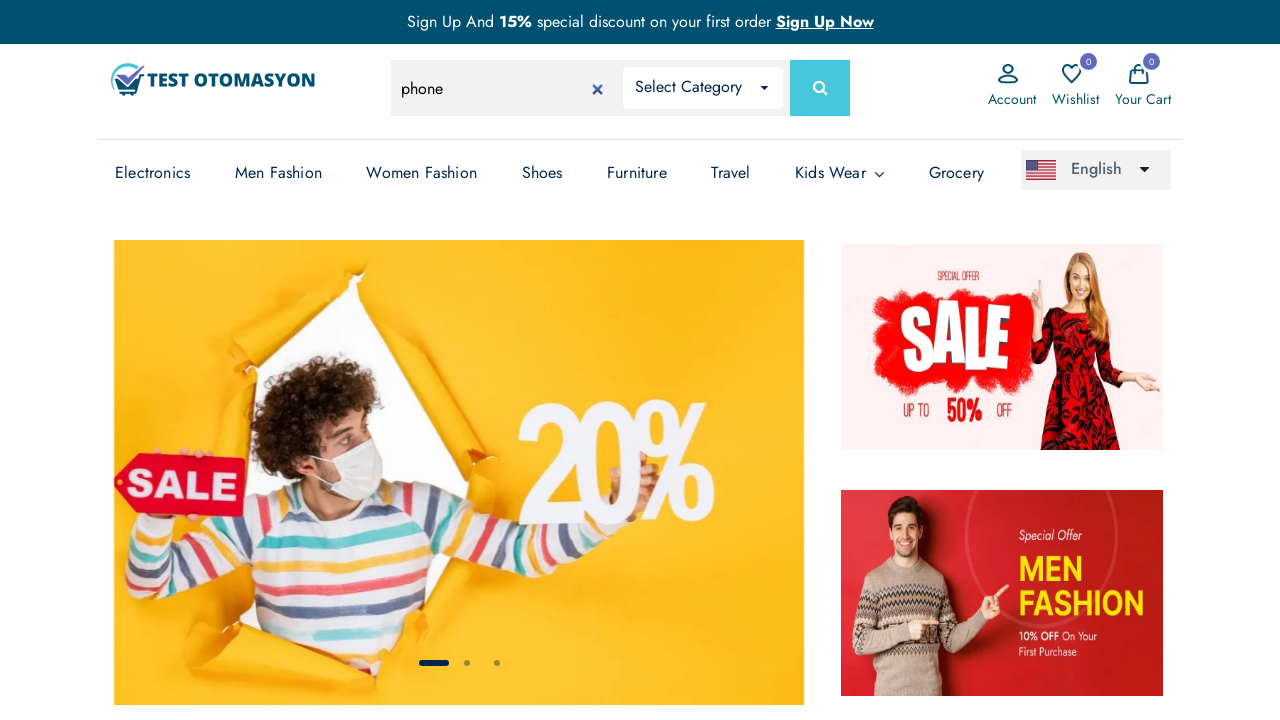

Pressed Enter to submit search on #global-search
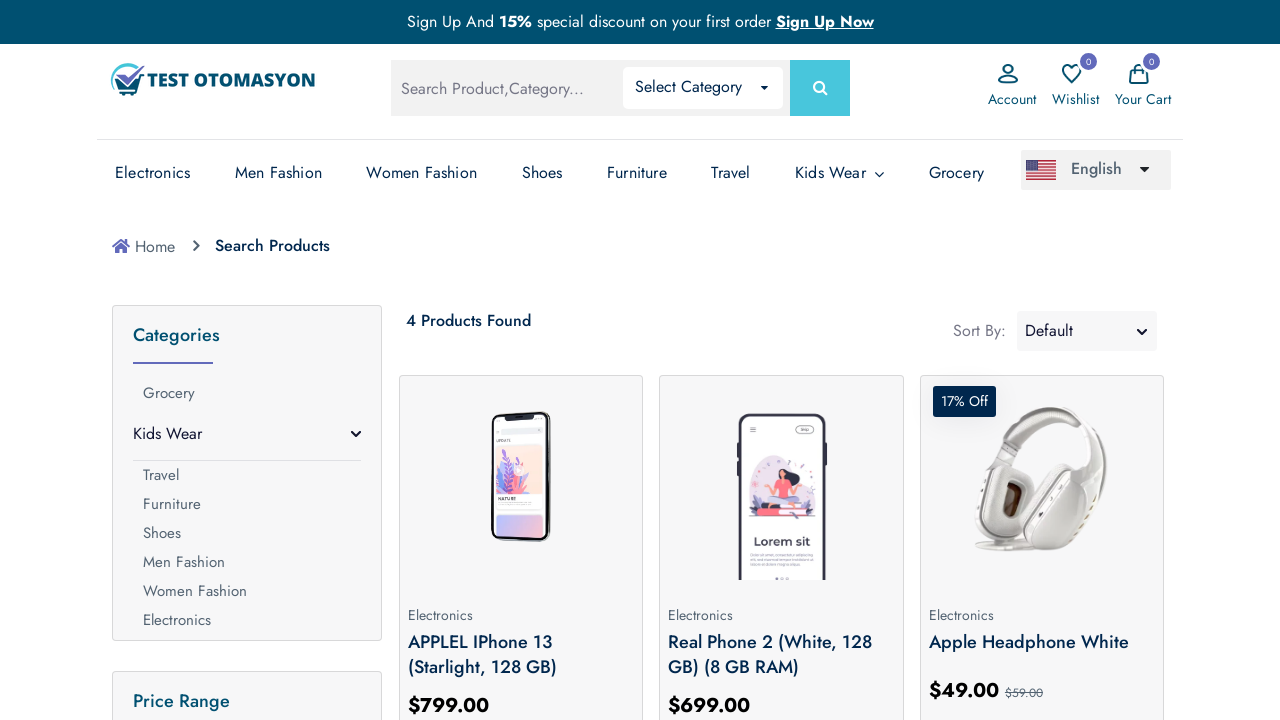

Search results loaded with panel-list elements
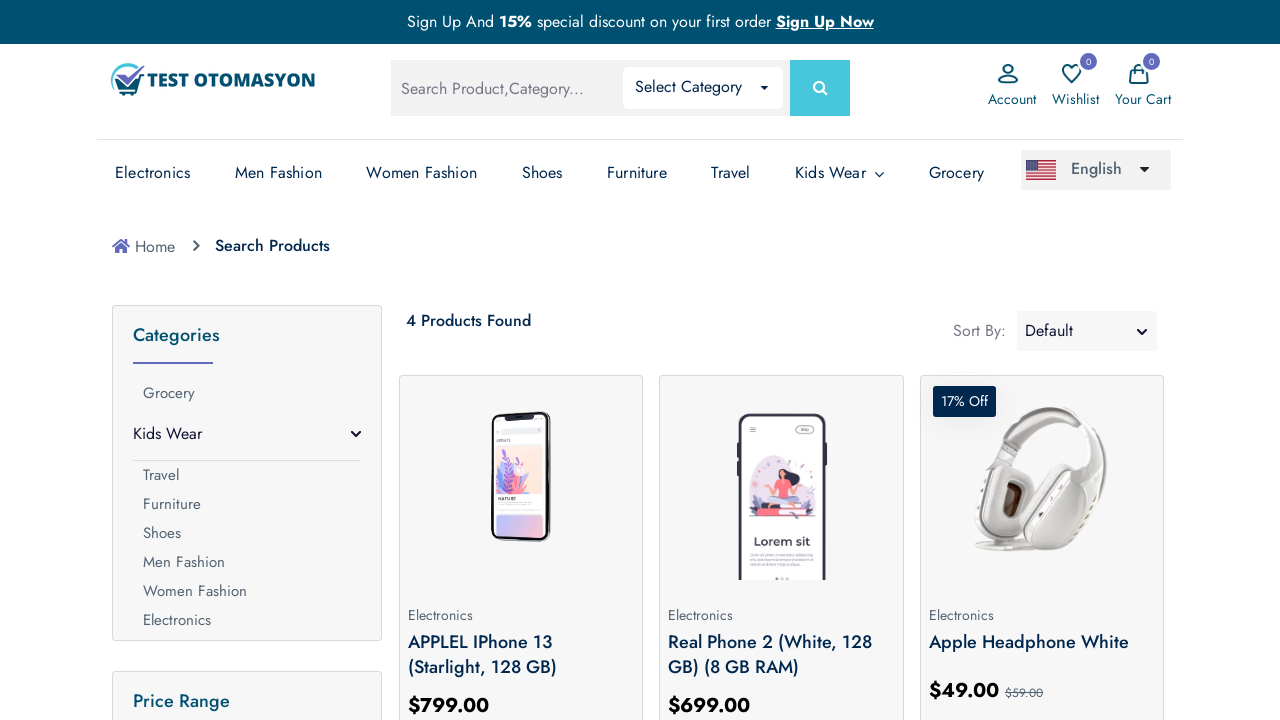

Retrieved all category elements from panel-list
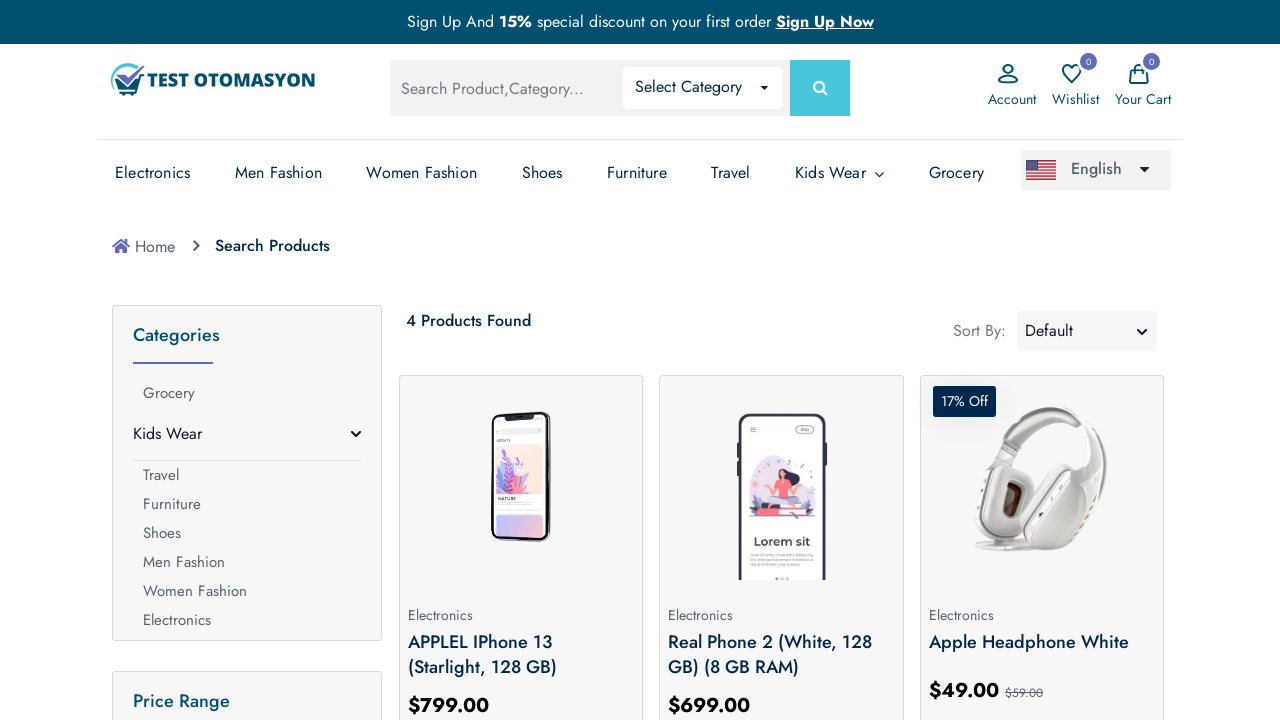

Verified that 8 category elements are displayed
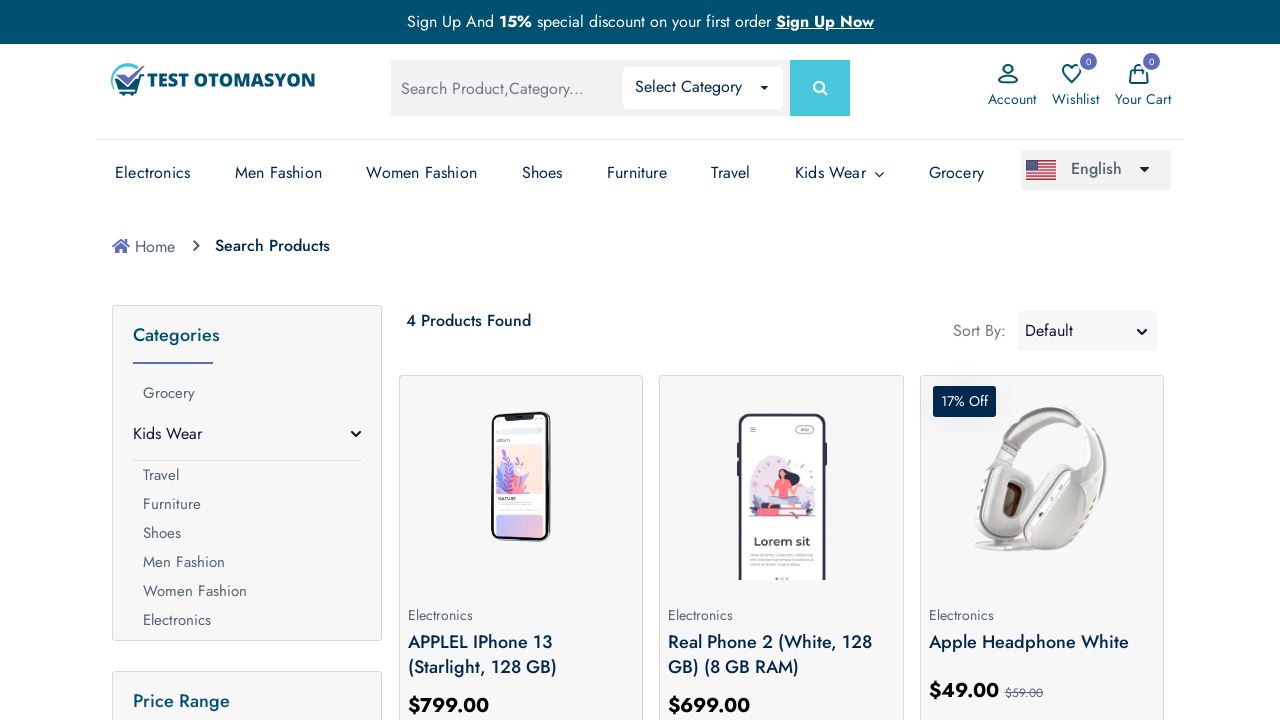

Printed all category names for verification
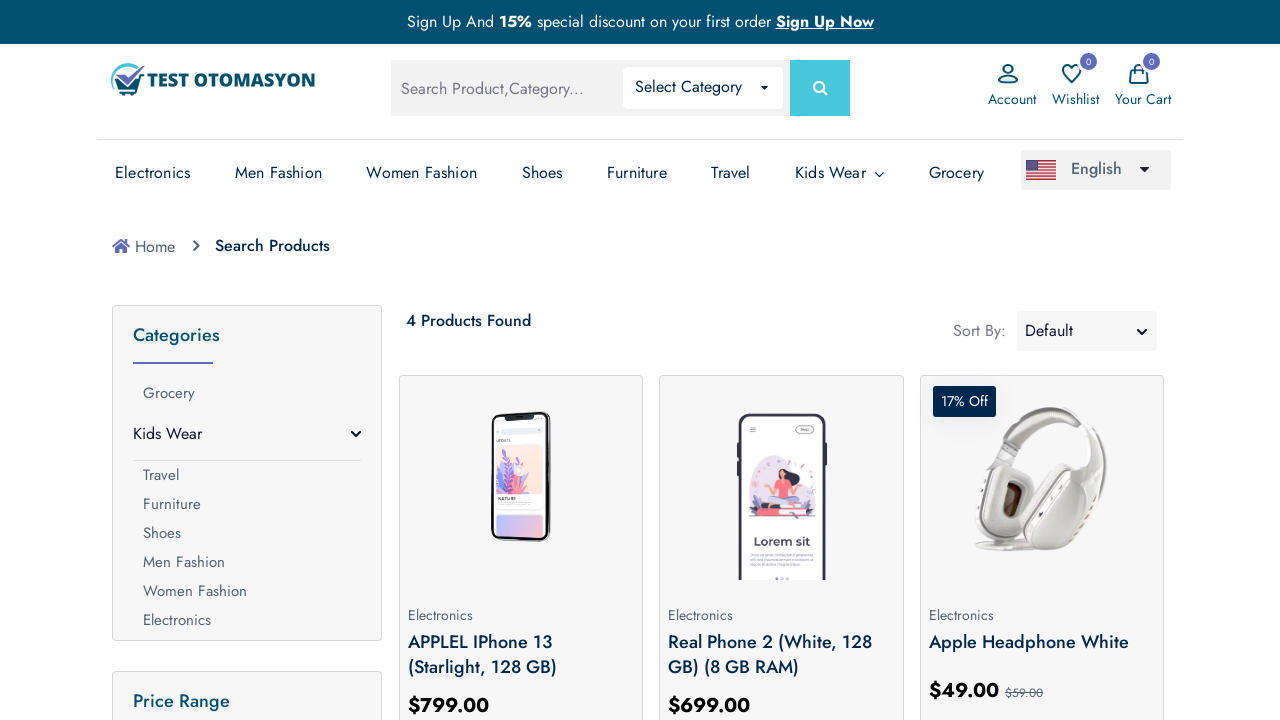

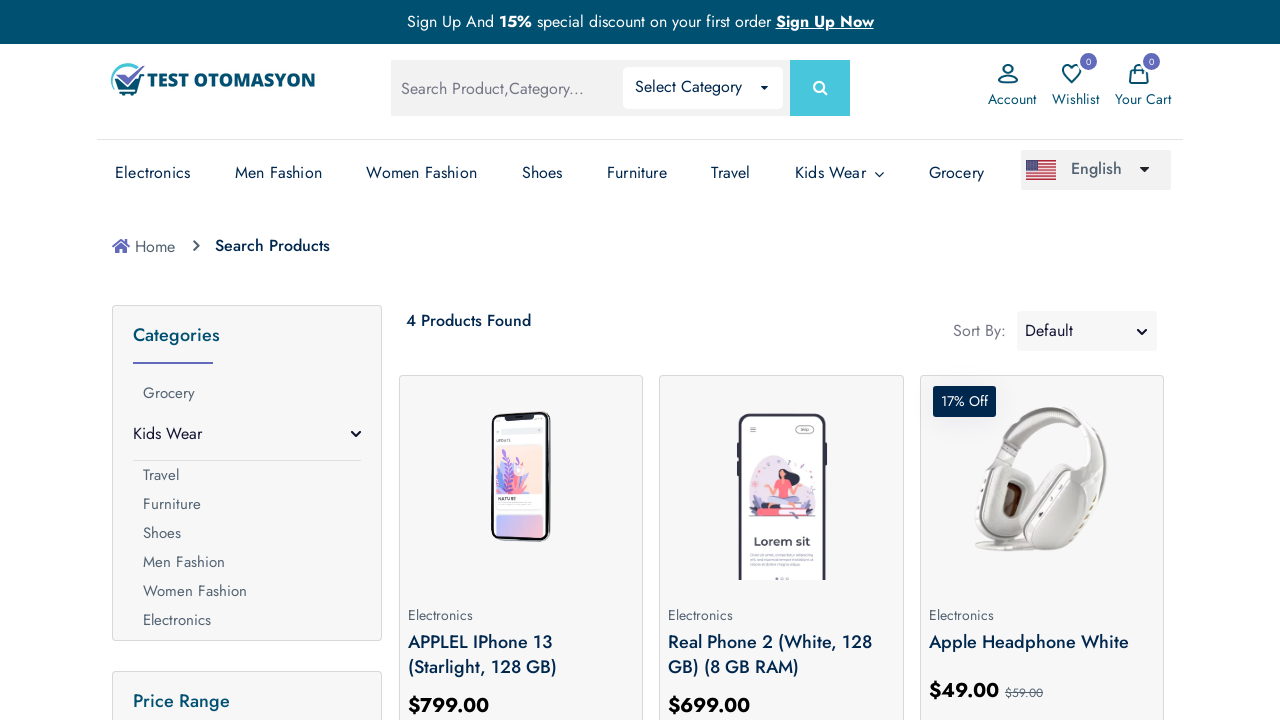